Tests JavaScript alert handling by clicking a submit button, accepting an alert dialog, reading a value from the page, calculating a mathematical result based on that value, filling in the answer, and submitting the form.

Starting URL: http://suninjuly.github.io/alert_accept.html

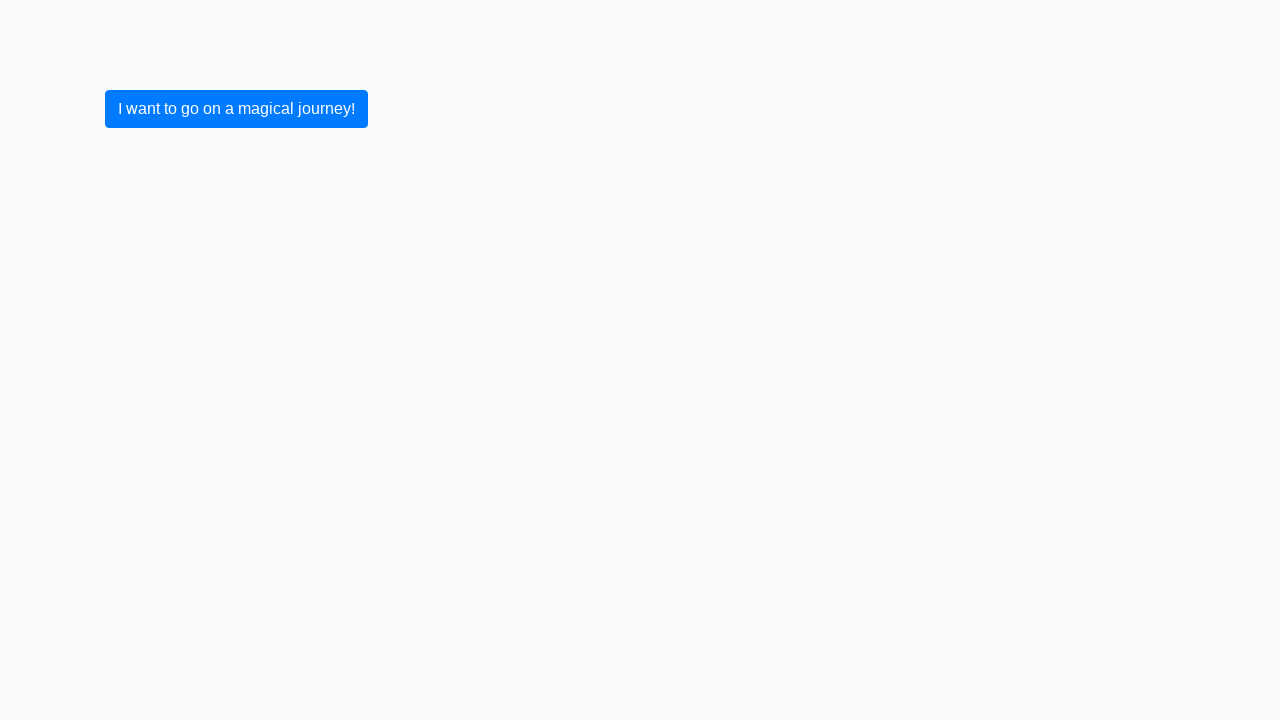

Set up dialog handler to automatically accept alerts
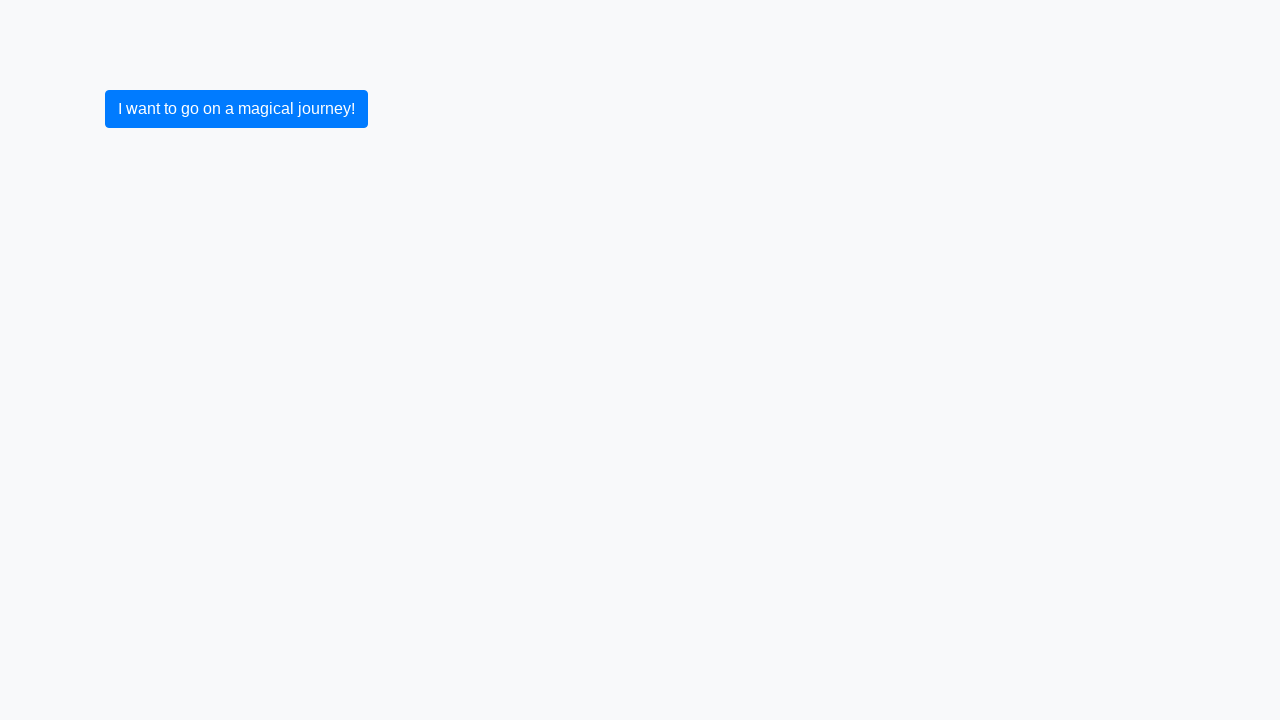

Clicked submit button to trigger alert dialog at (236, 109) on [type='submit']
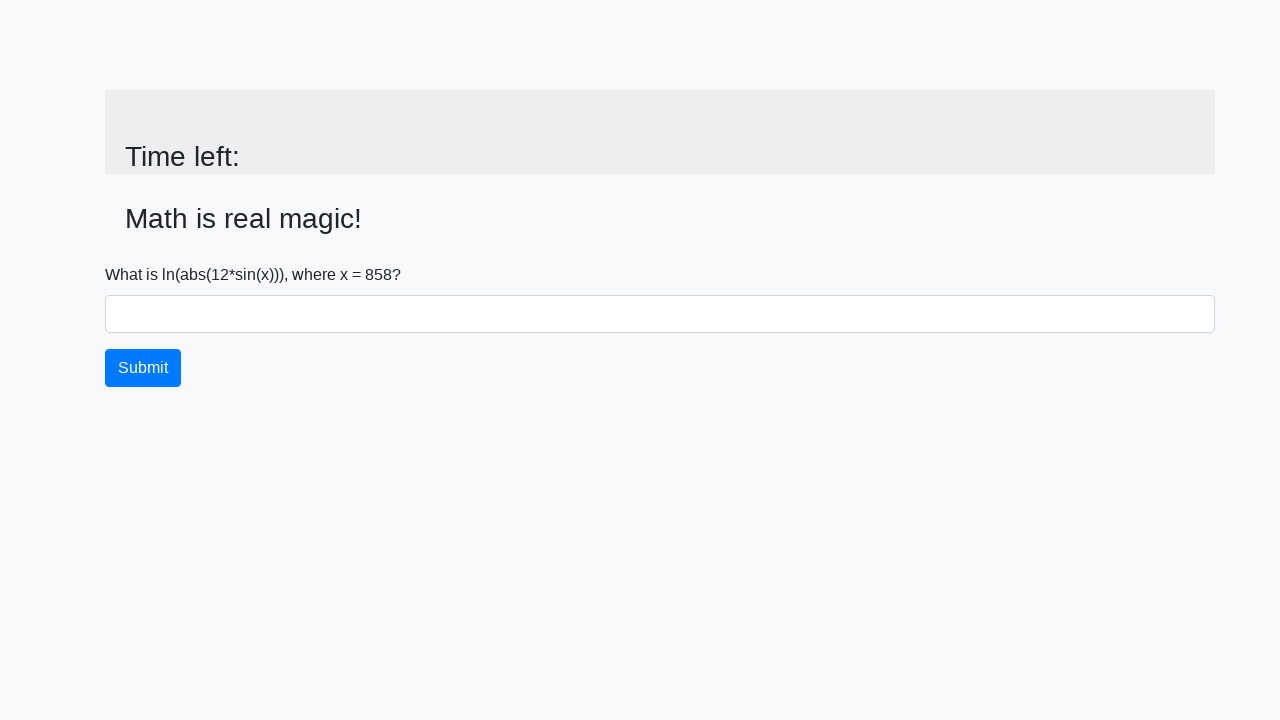

Alert was accepted and input value element appeared on page
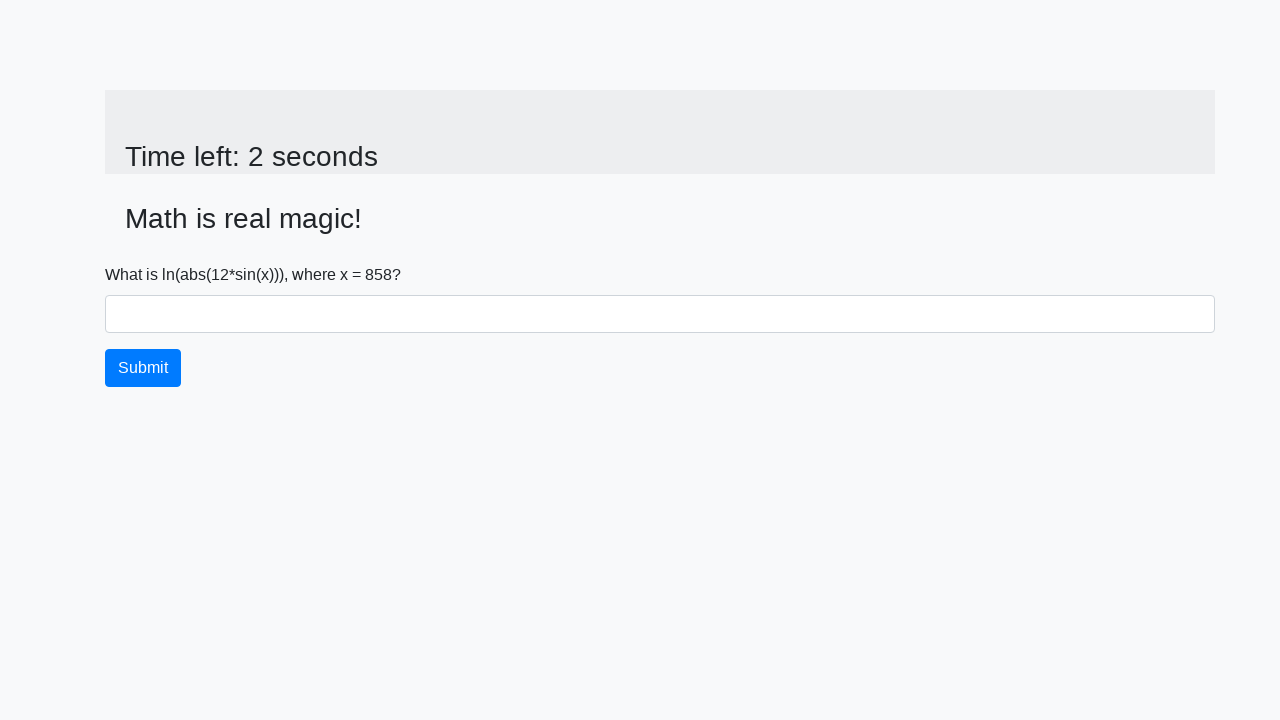

Retrieved value from page: 858
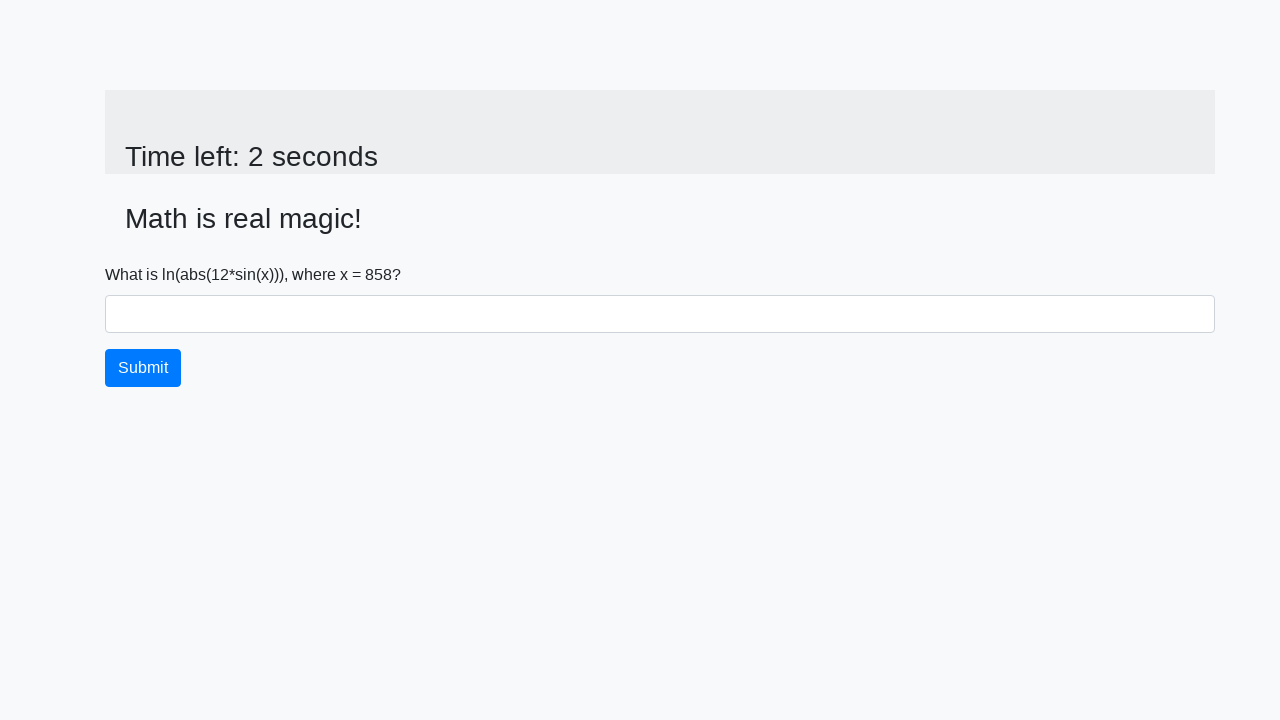

Calculated mathematical result: 1.40135082248742
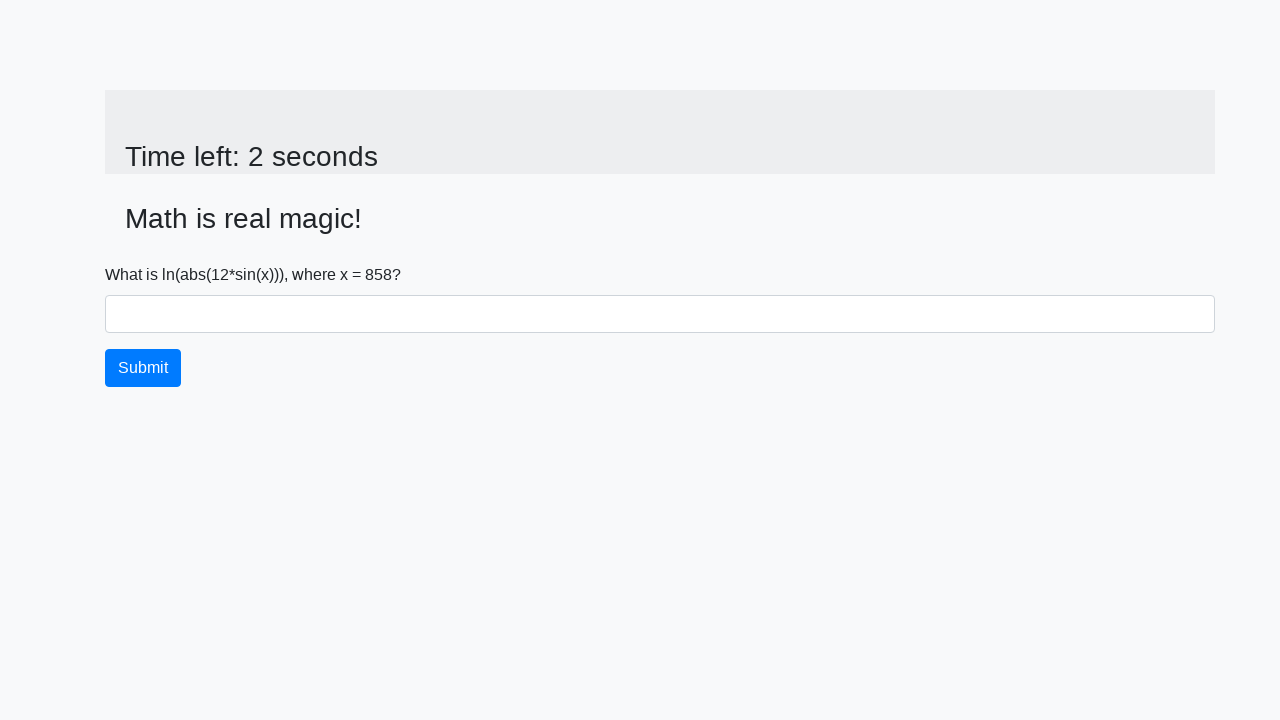

Filled answer field with calculated value: 1.40135082248742 on .form-control#answer
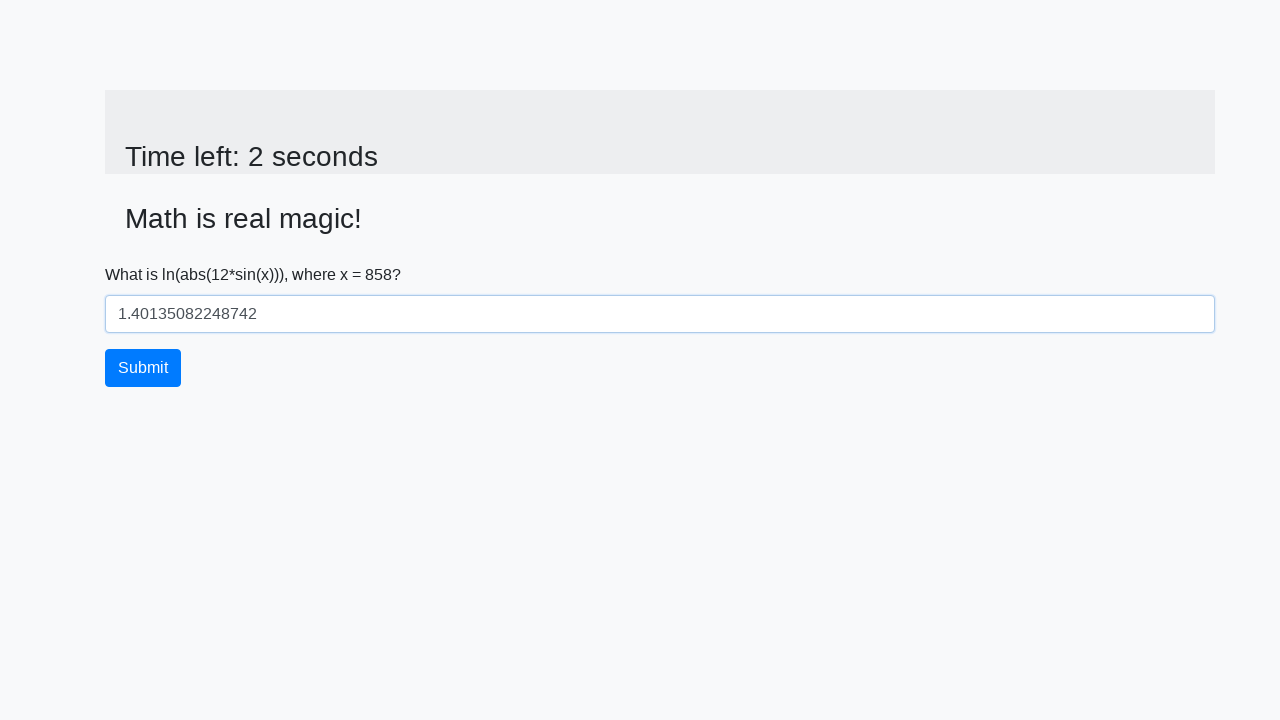

Clicked submit button to submit the form at (143, 368) on [type='submit']
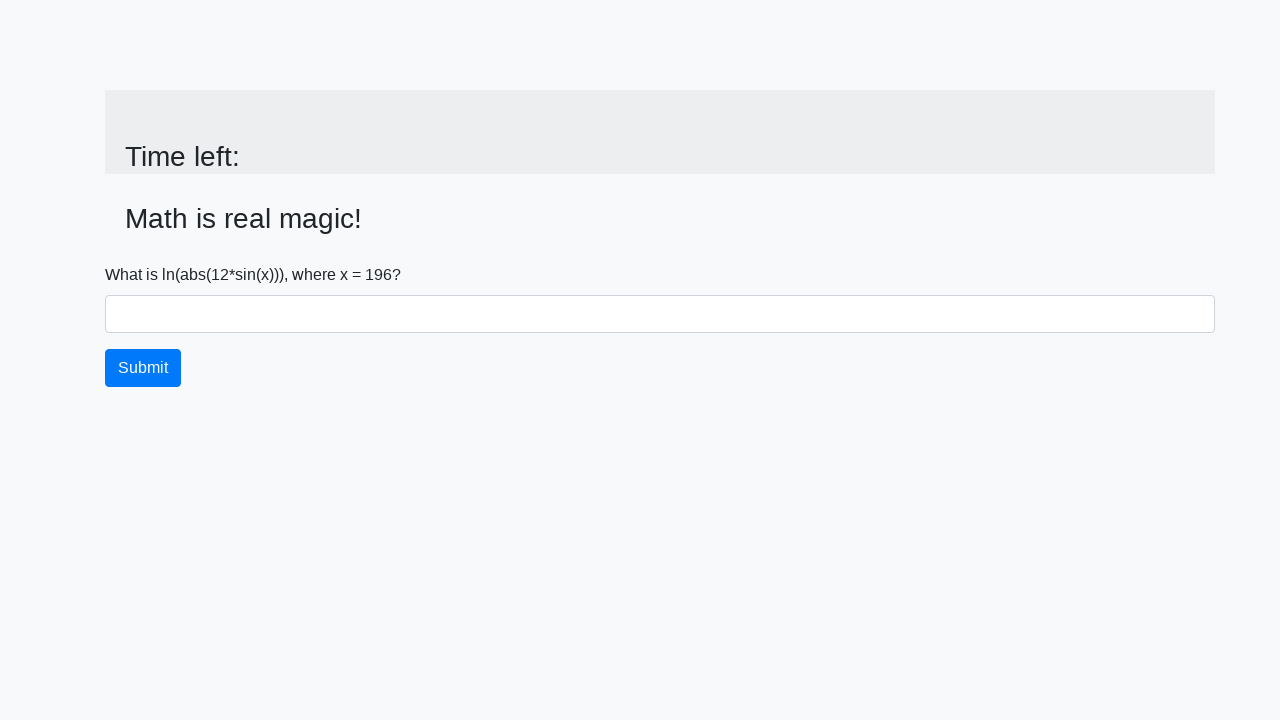

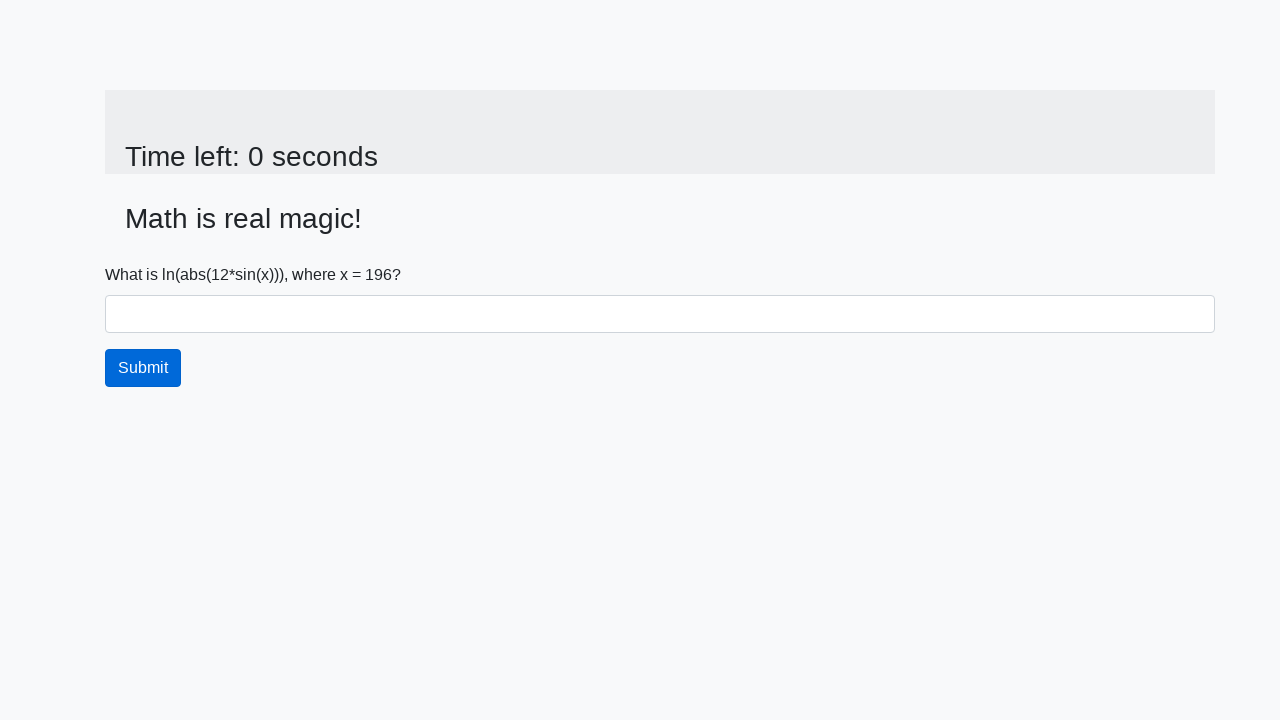